Tests switching between All, Active, and Completed filters

Starting URL: https://demo.playwright.dev/todomvc

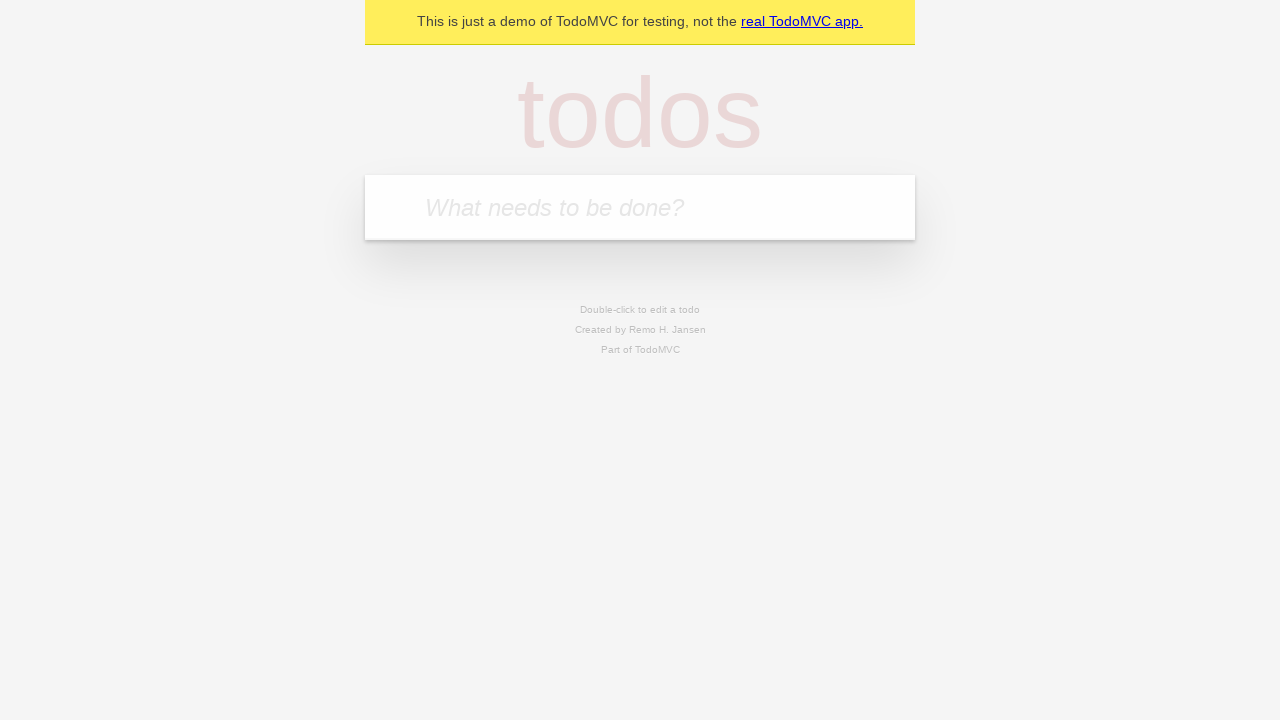

Filled todo input with 'buy some cheese' on internal:attr=[placeholder="What needs to be done?"i]
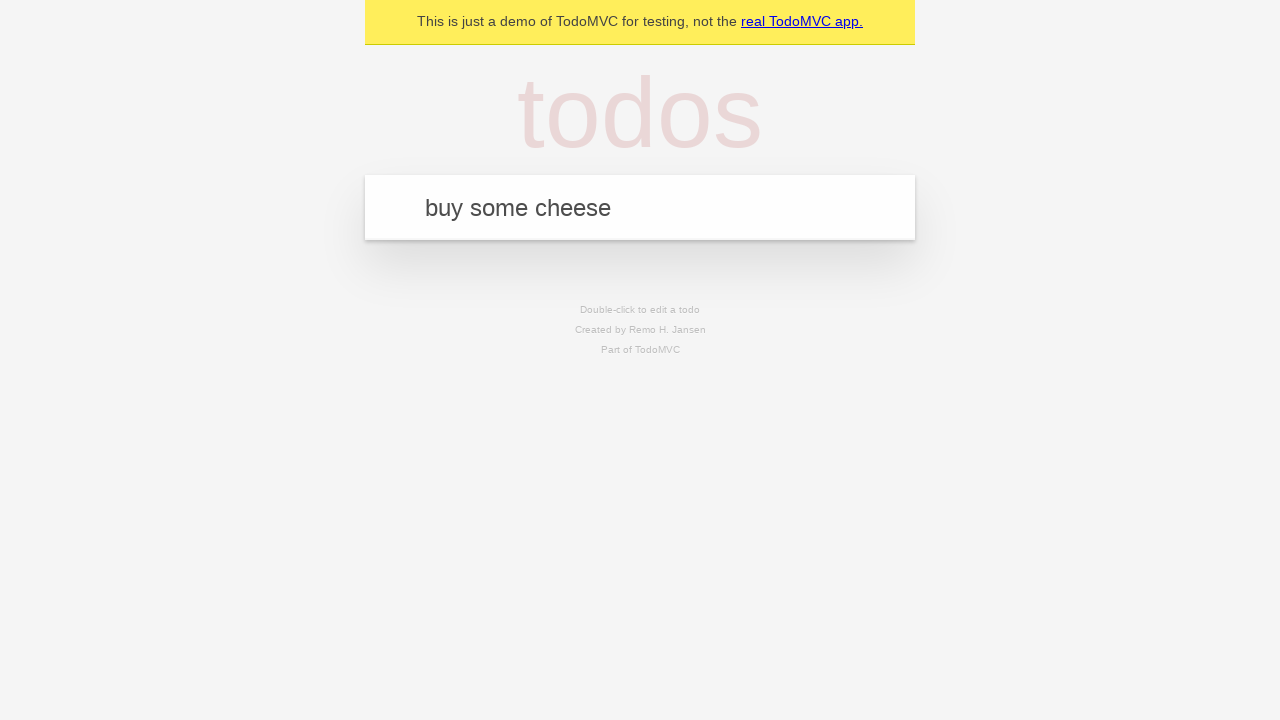

Pressed Enter to create todo 'buy some cheese' on internal:attr=[placeholder="What needs to be done?"i]
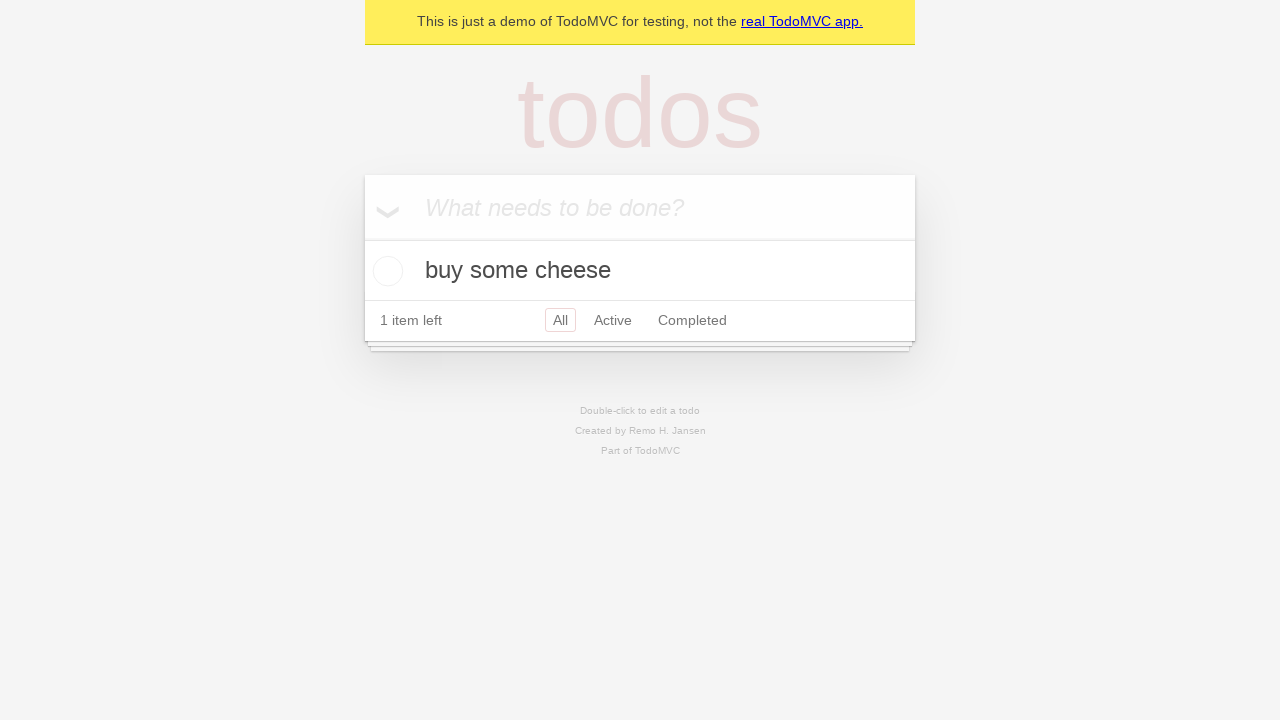

Filled todo input with 'feed the cat' on internal:attr=[placeholder="What needs to be done?"i]
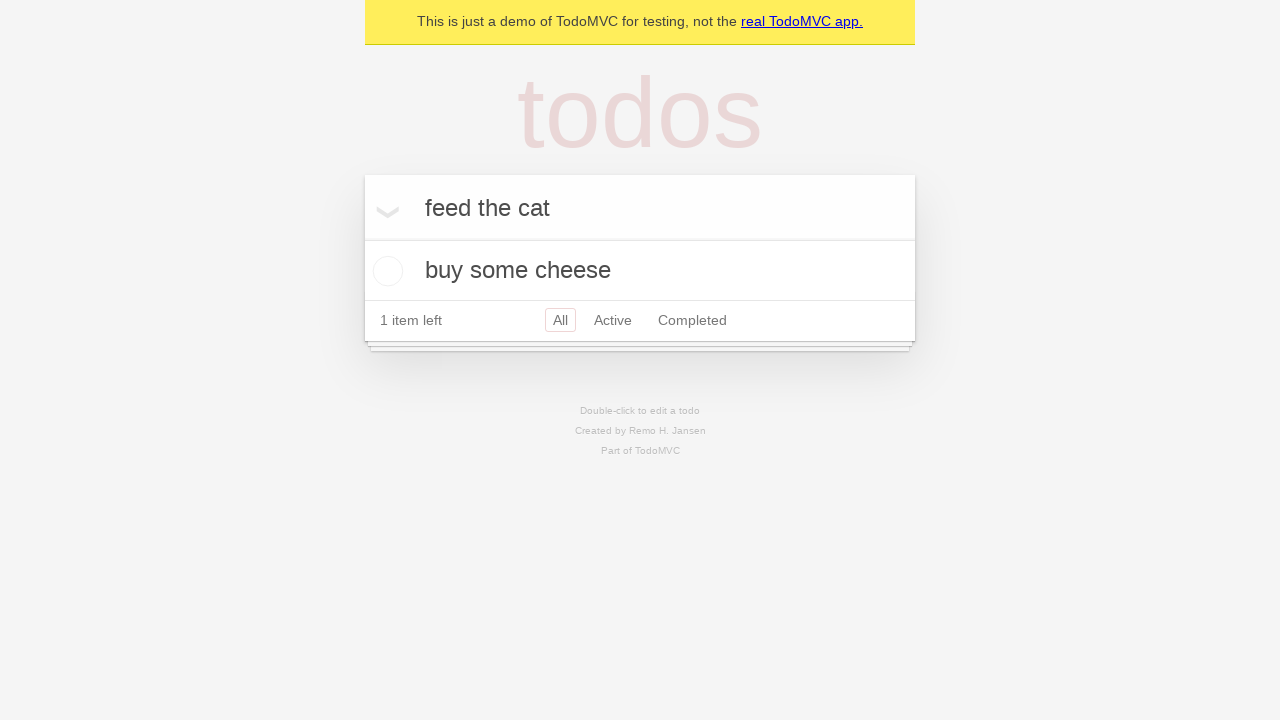

Pressed Enter to create todo 'feed the cat' on internal:attr=[placeholder="What needs to be done?"i]
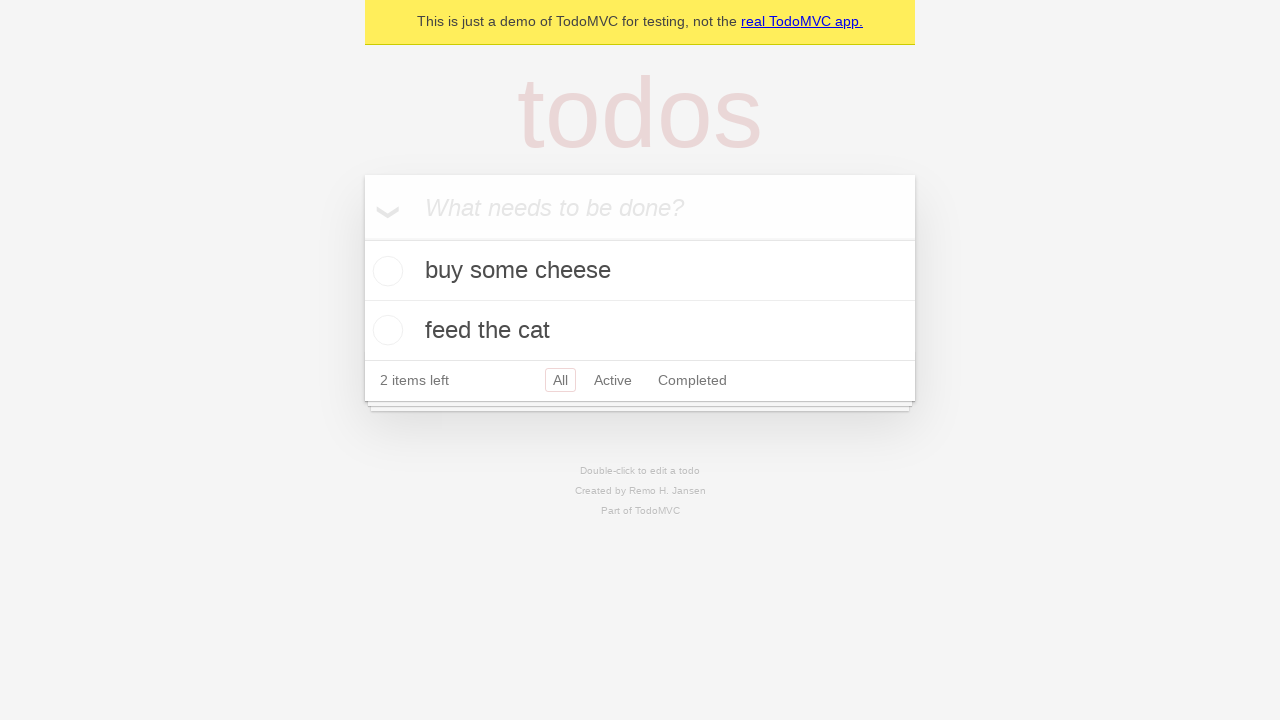

Filled todo input with 'book a doctors appointment' on internal:attr=[placeholder="What needs to be done?"i]
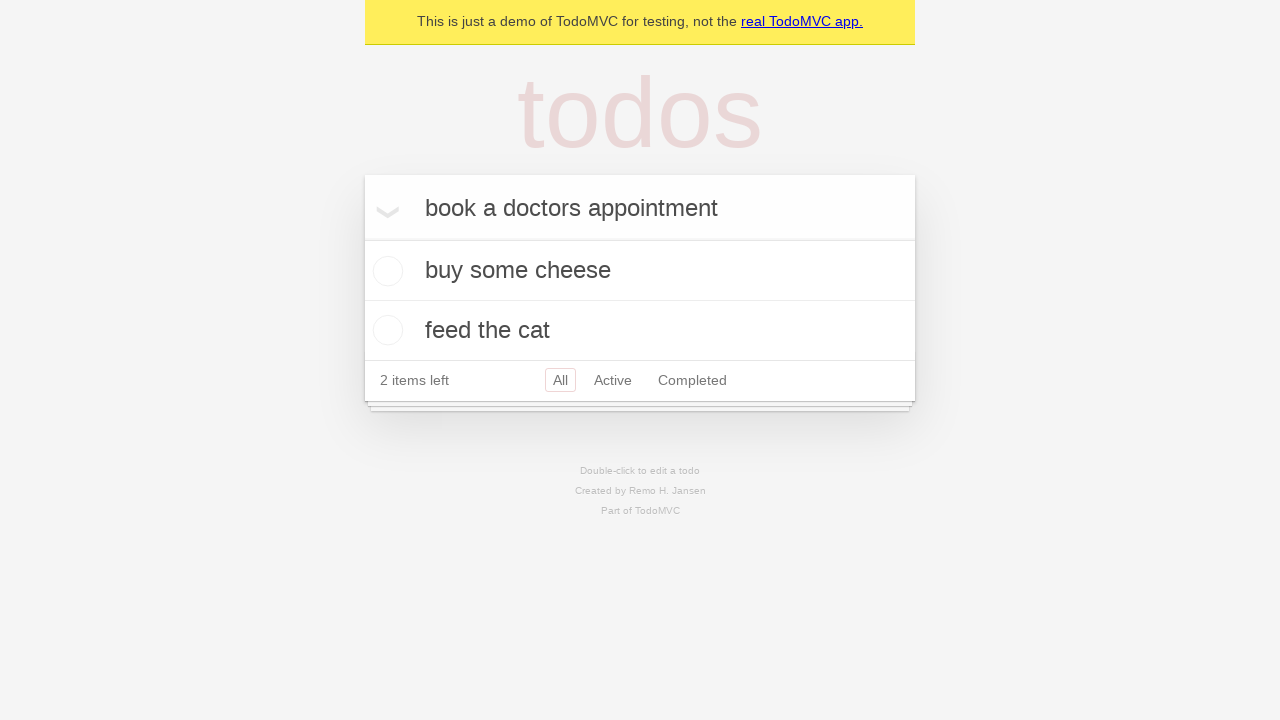

Pressed Enter to create todo 'book a doctors appointment' on internal:attr=[placeholder="What needs to be done?"i]
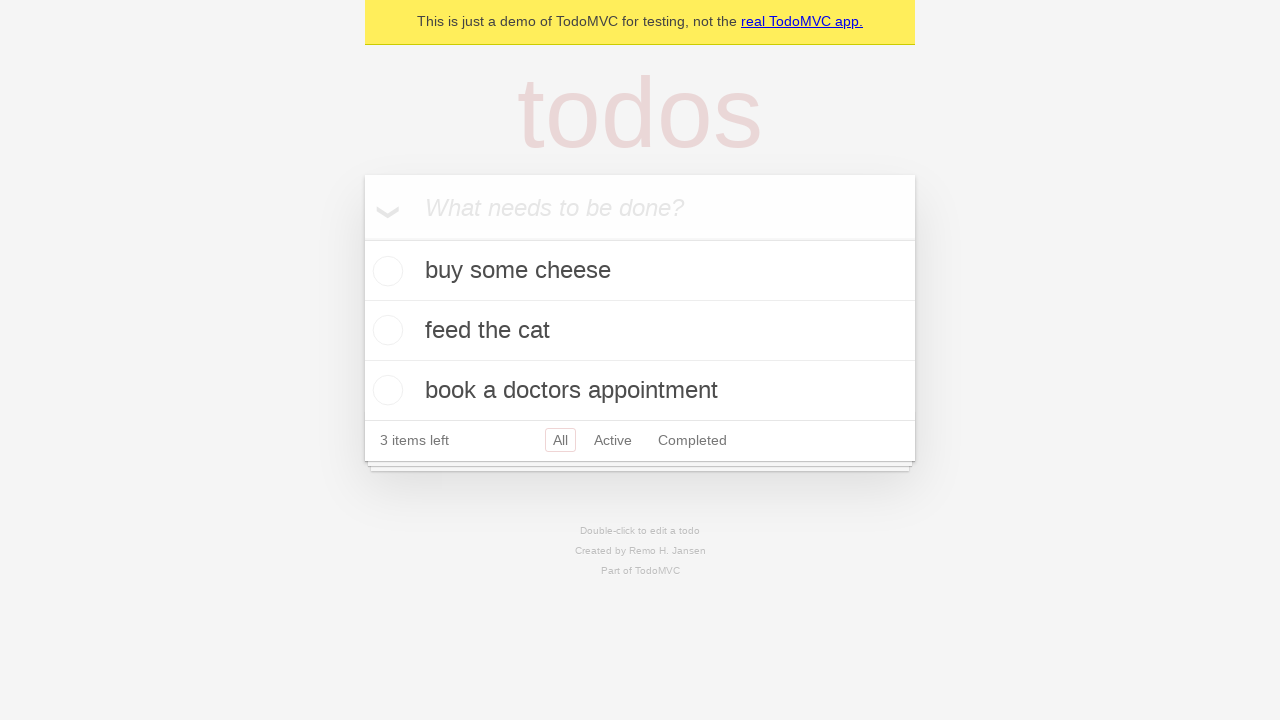

Waited for all 3 todos to be created
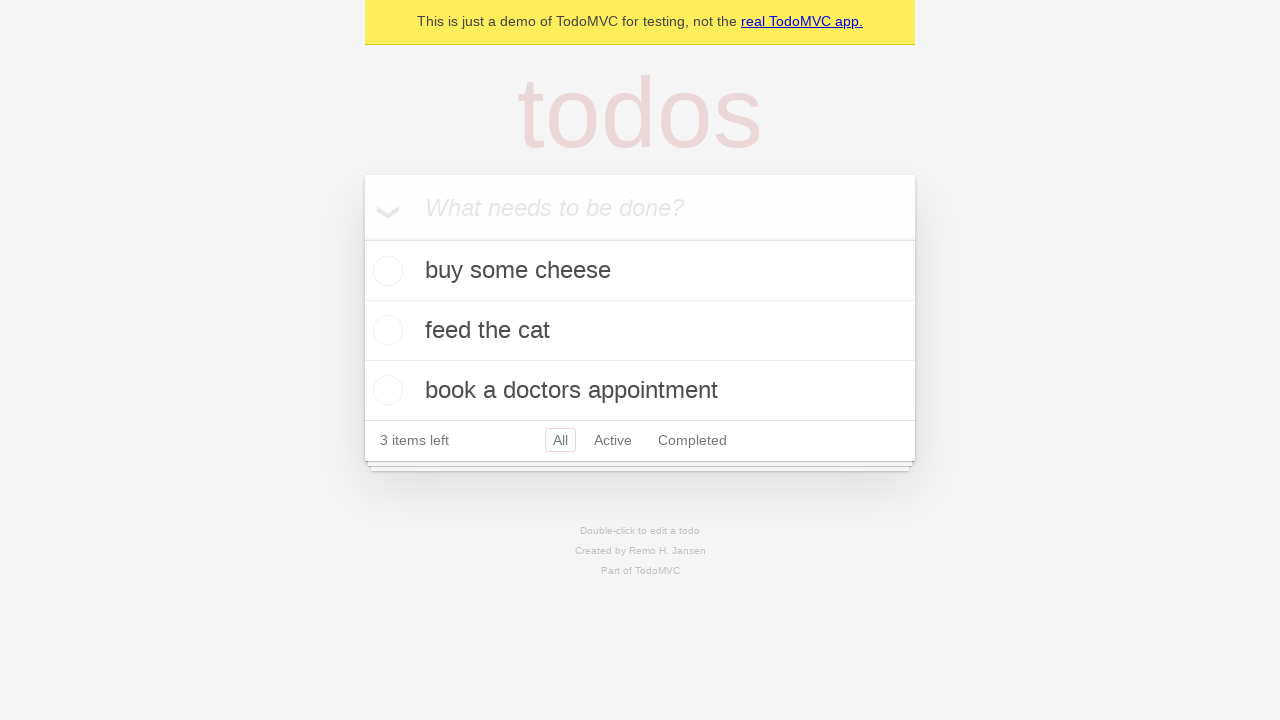

Checked the second todo item (feed the cat) at (385, 330) on [data-testid='todo-item'] >> nth=1 >> internal:role=checkbox
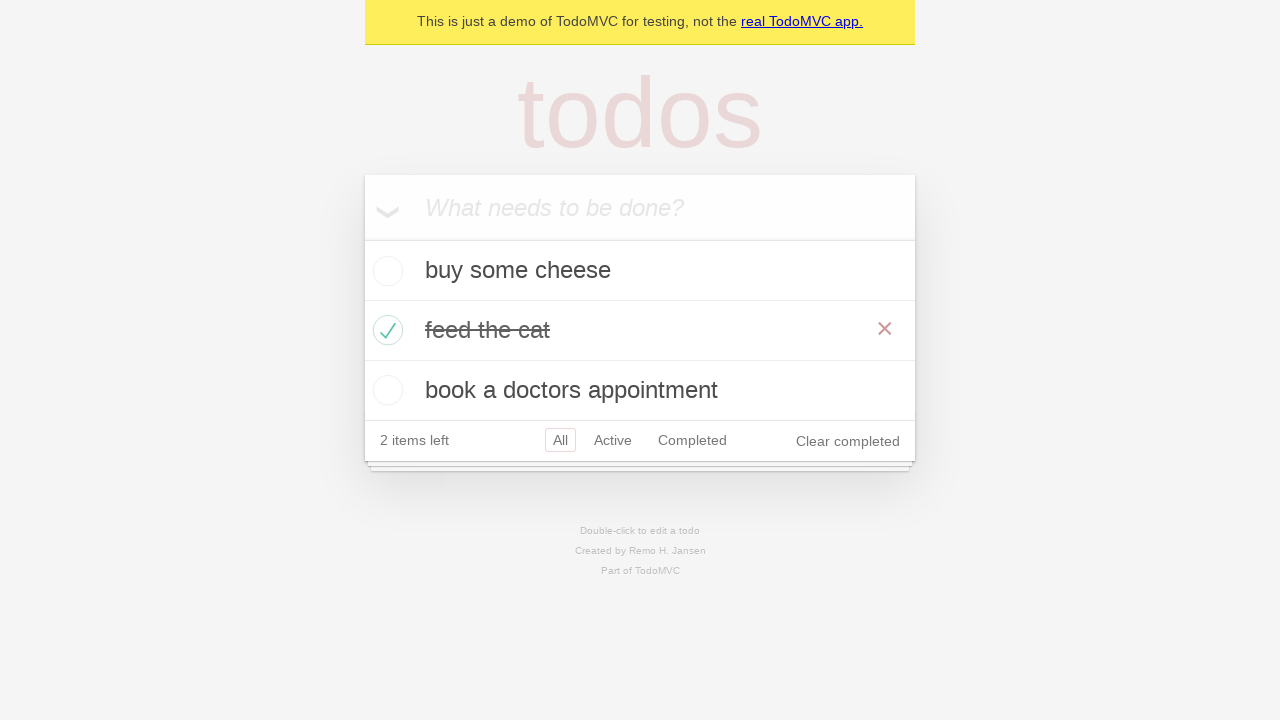

Clicked Active filter to display only active todos at (613, 440) on internal:role=link[name="Active"i]
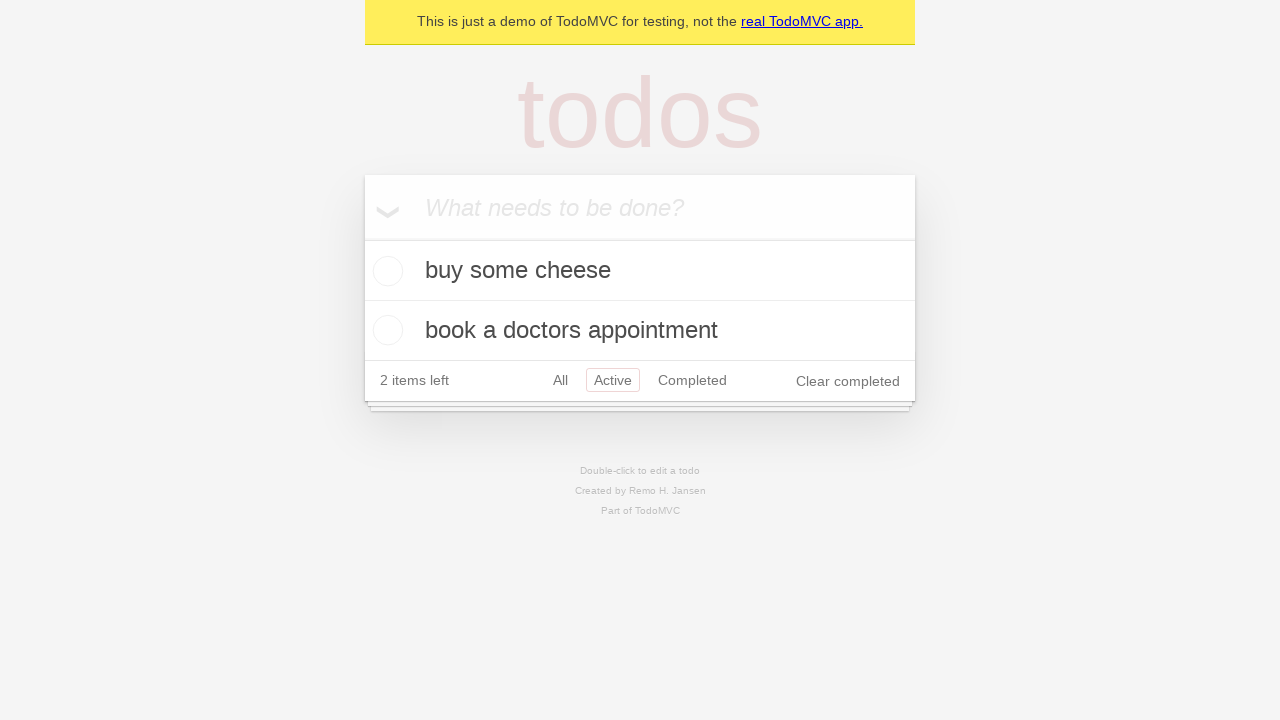

Clicked Completed filter to display only completed todos at (692, 380) on internal:role=link[name="Completed"i]
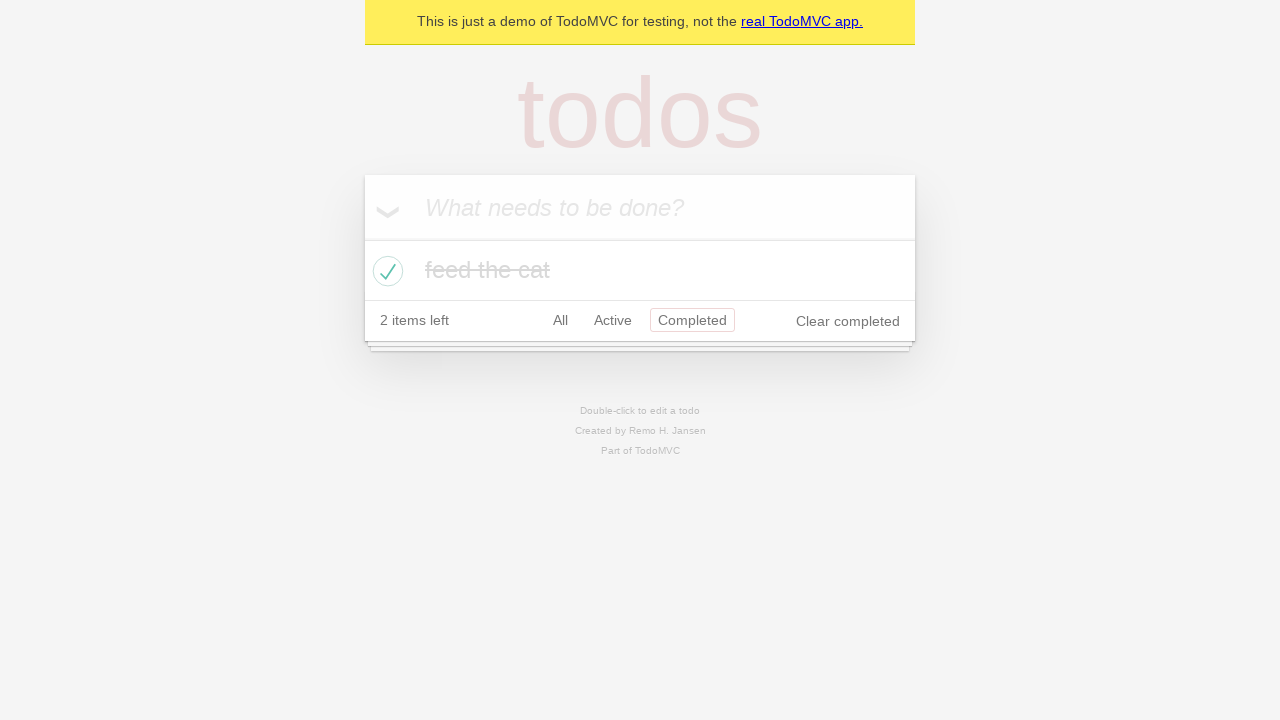

Clicked All filter to display all todos at (560, 320) on internal:role=link[name="All"i]
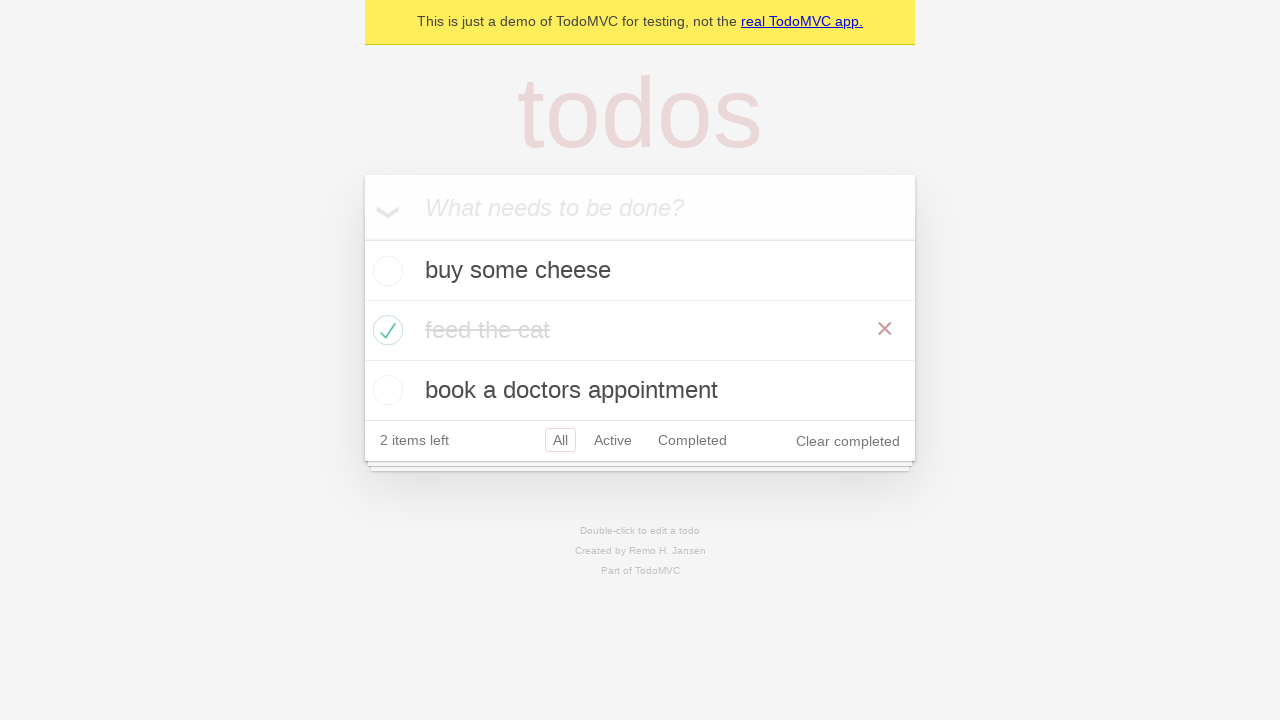

Waited 500ms for All filter to apply
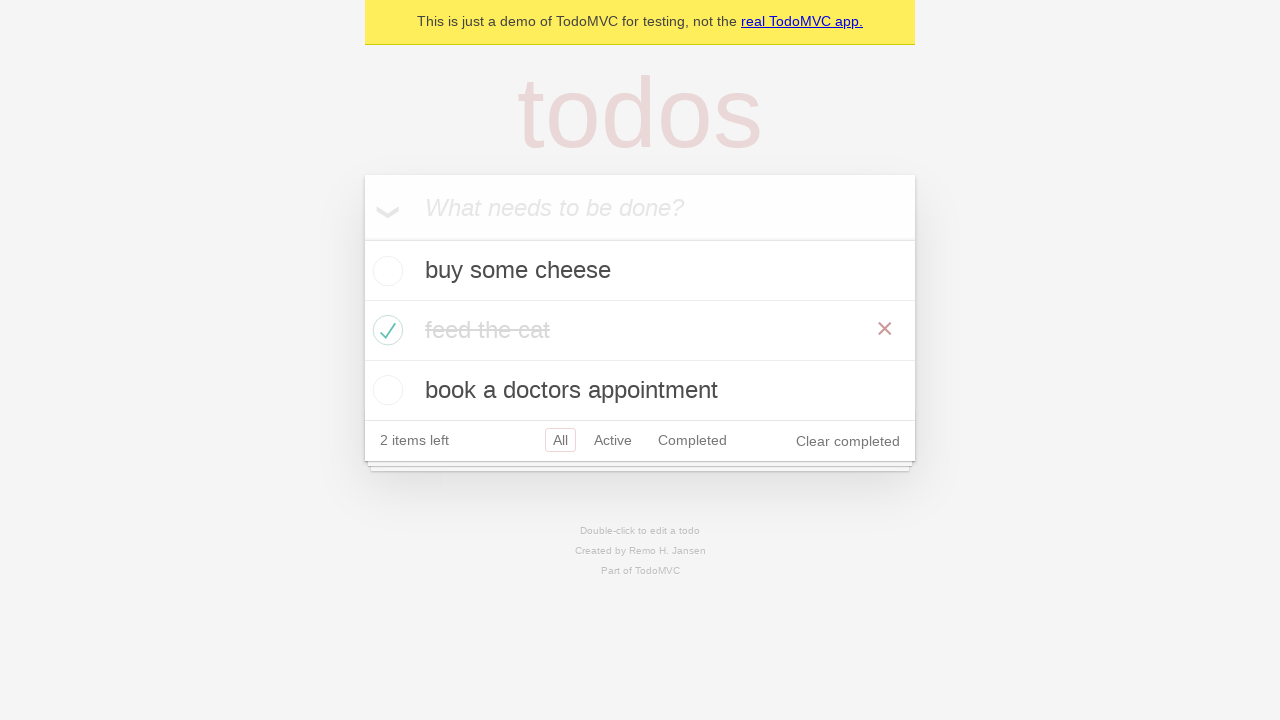

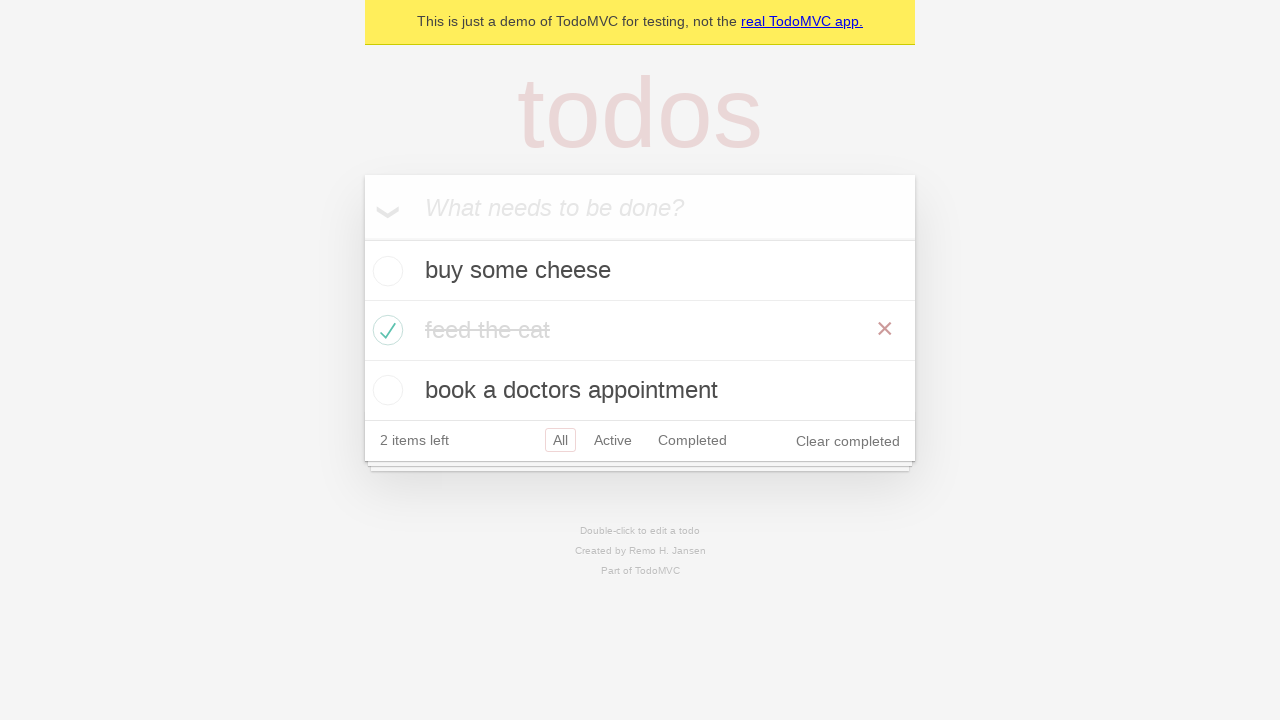